Tests hover functionality by moving mouse over an image element to reveal a hidden link, then clicking that link

Starting URL: https://the-internet.herokuapp.com/hovers

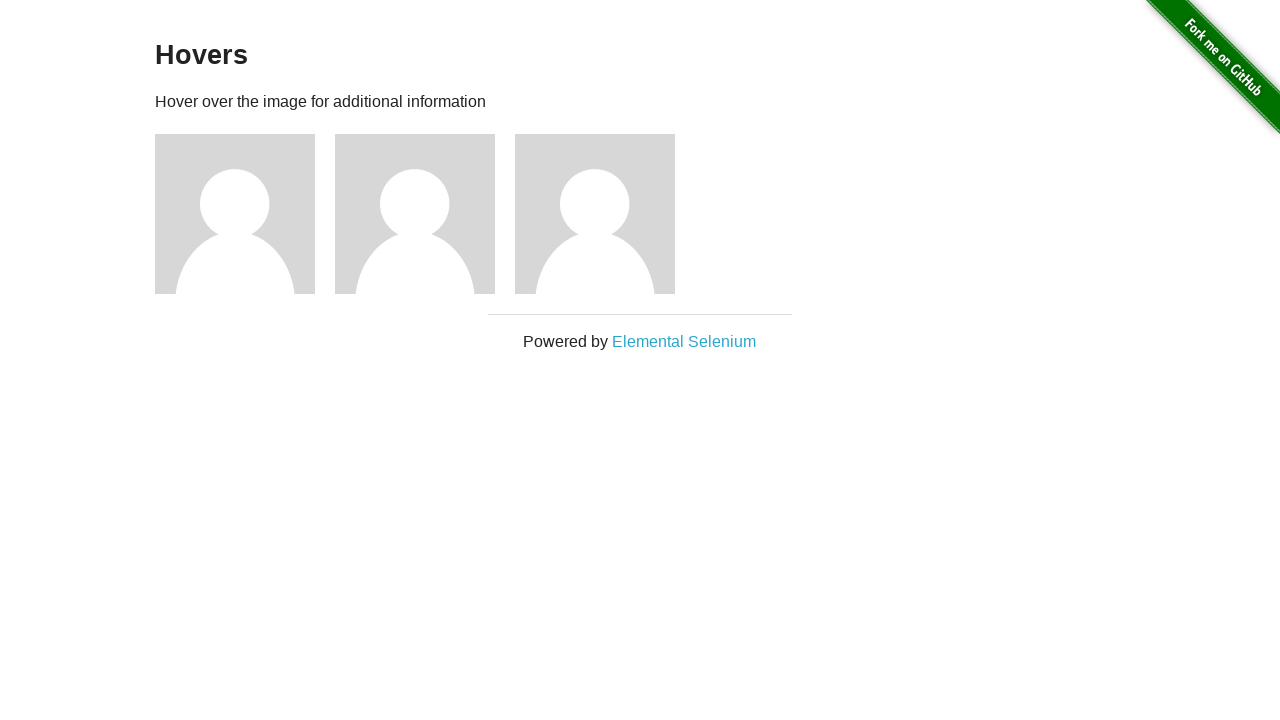

Navigated to hover test page
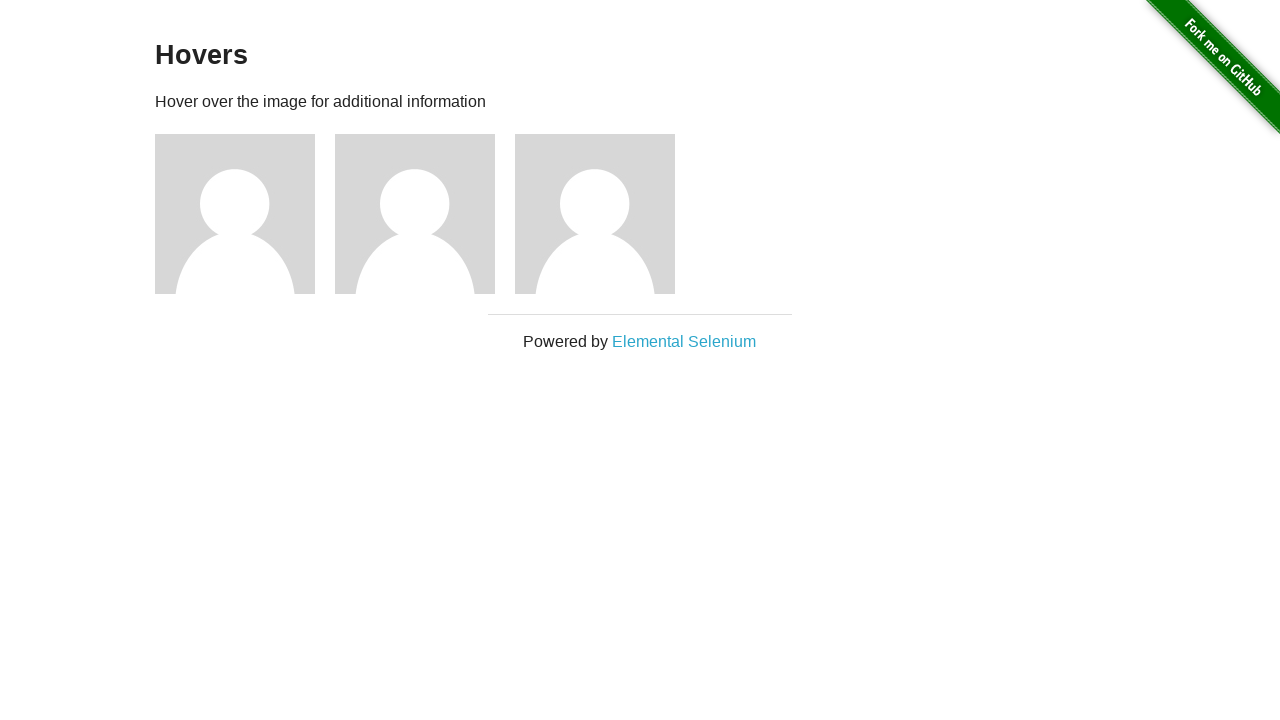

Hovered over first image to reveal hidden link at (235, 214) on #content > div > div:nth-child(3) > img
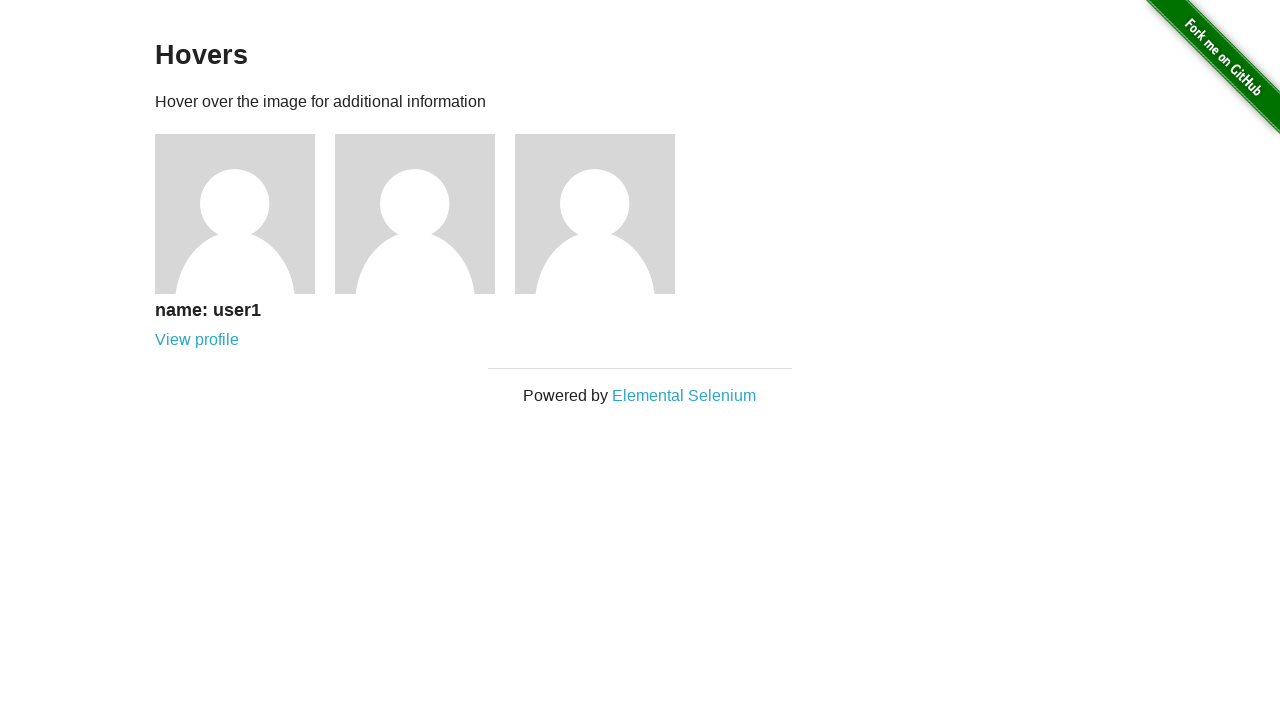

Clicked the revealed link at (197, 340) on #content > div > div:nth-child(3) > div > a
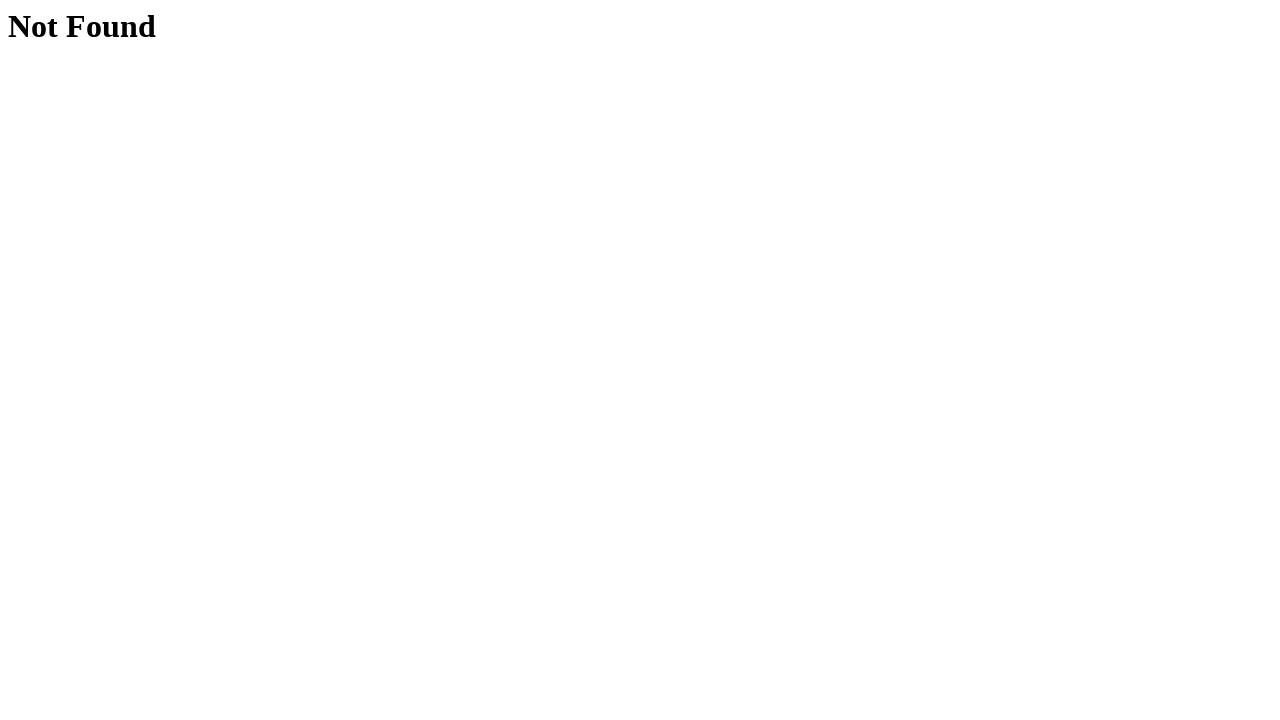

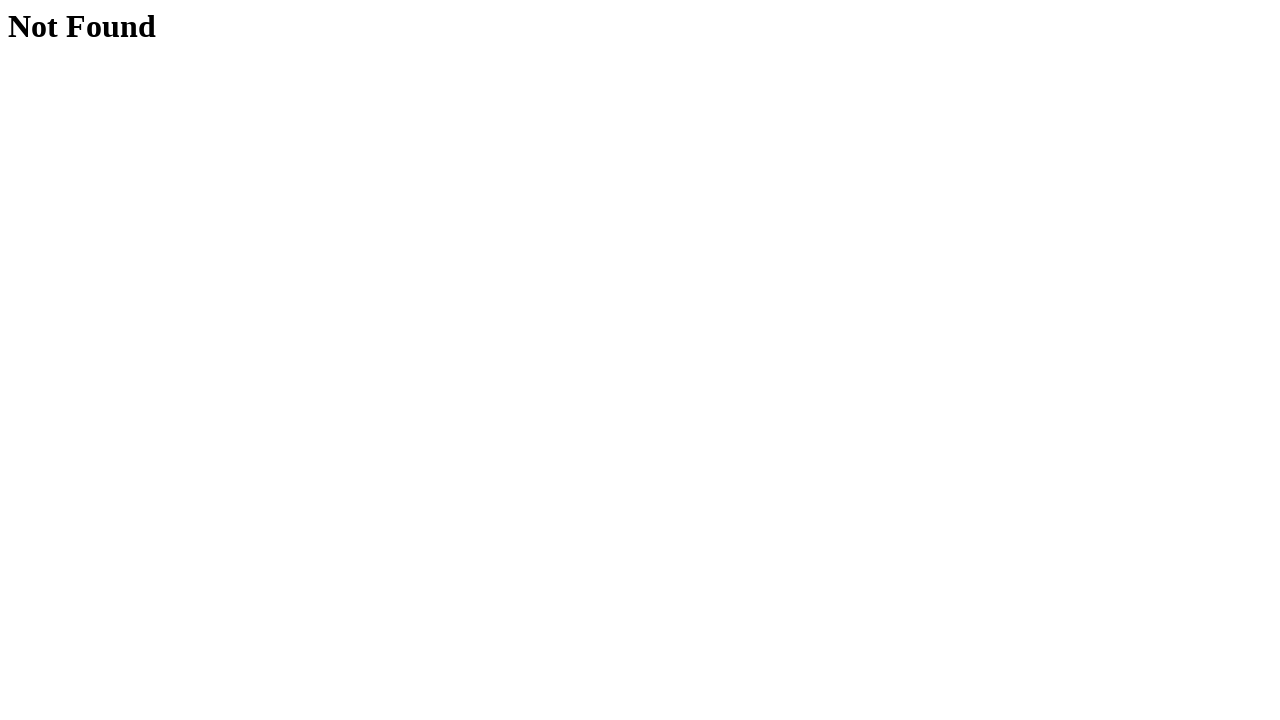